Tests keyboard key press functionality by sending SPACE and ALT keys to an input field on a key press testing page and verifying the key press detection.

Starting URL: http://the-internet.herokuapp.com/key_presses

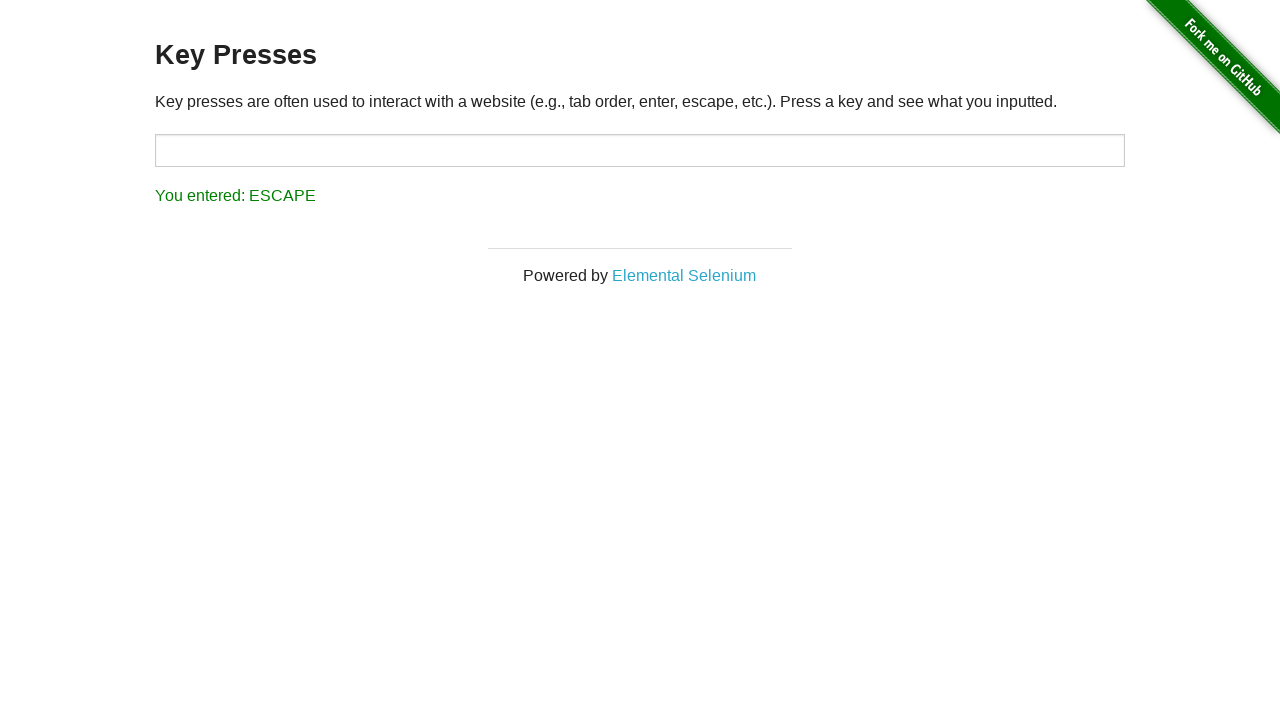

Pressed SPACE key on target input field on #target
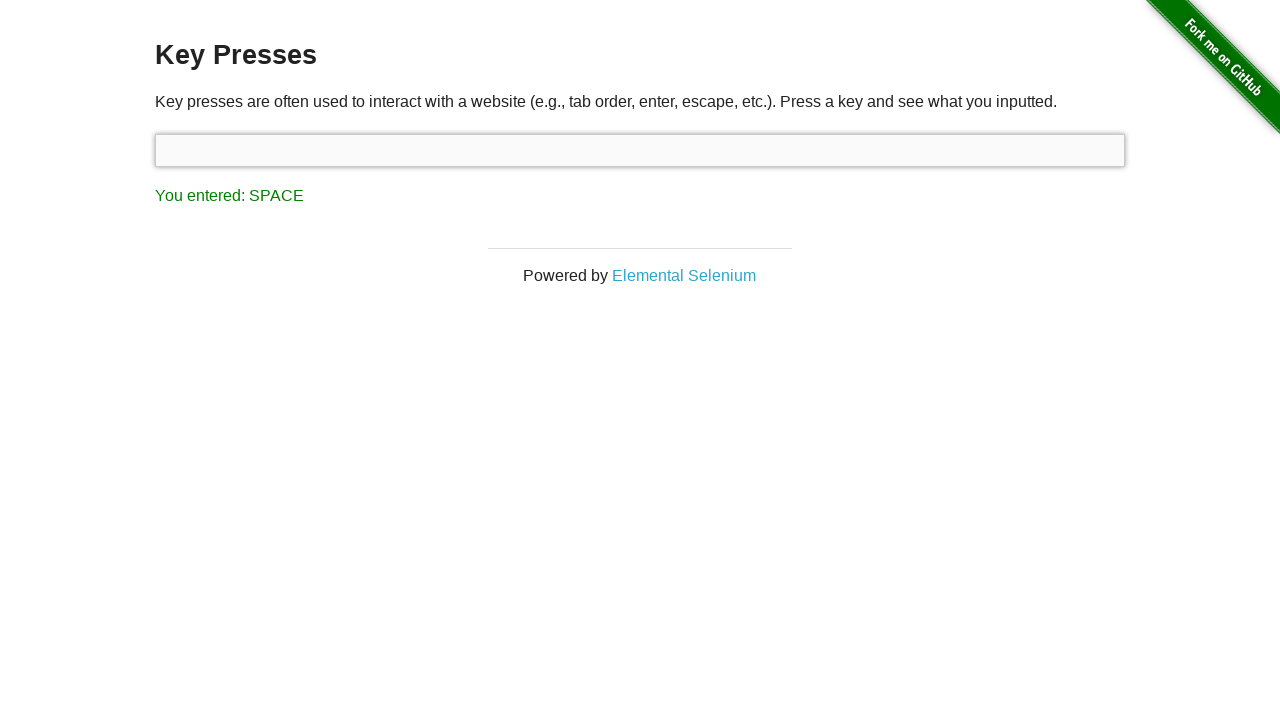

Pressed ALT key on target input field on #target
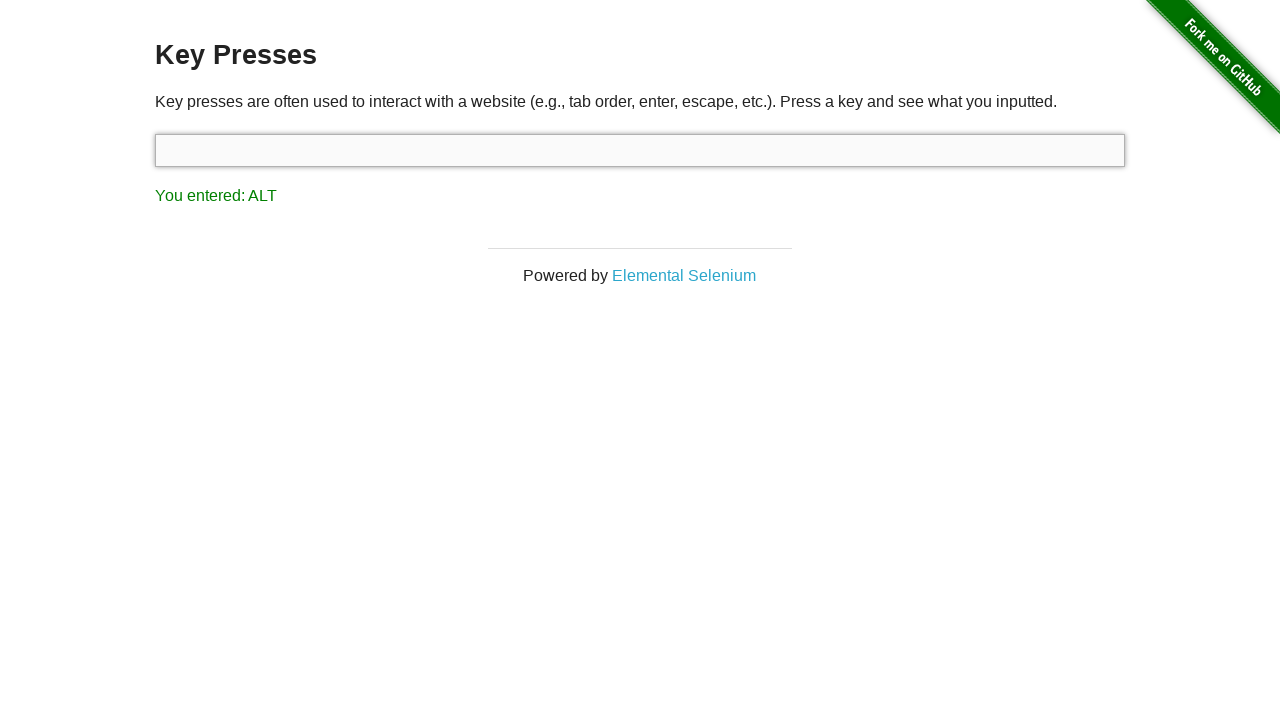

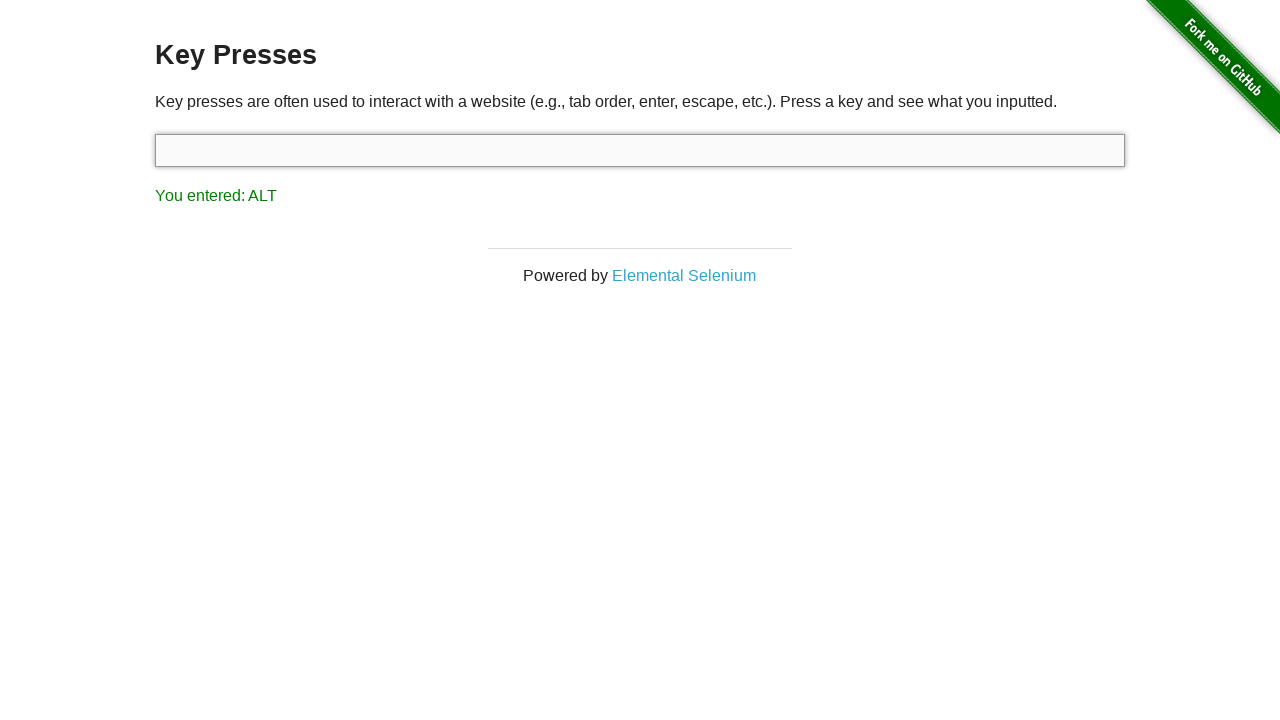